Tests the location search functionality on Swiggy by entering a city name in the location input field

Starting URL: https://www.swiggy.com/

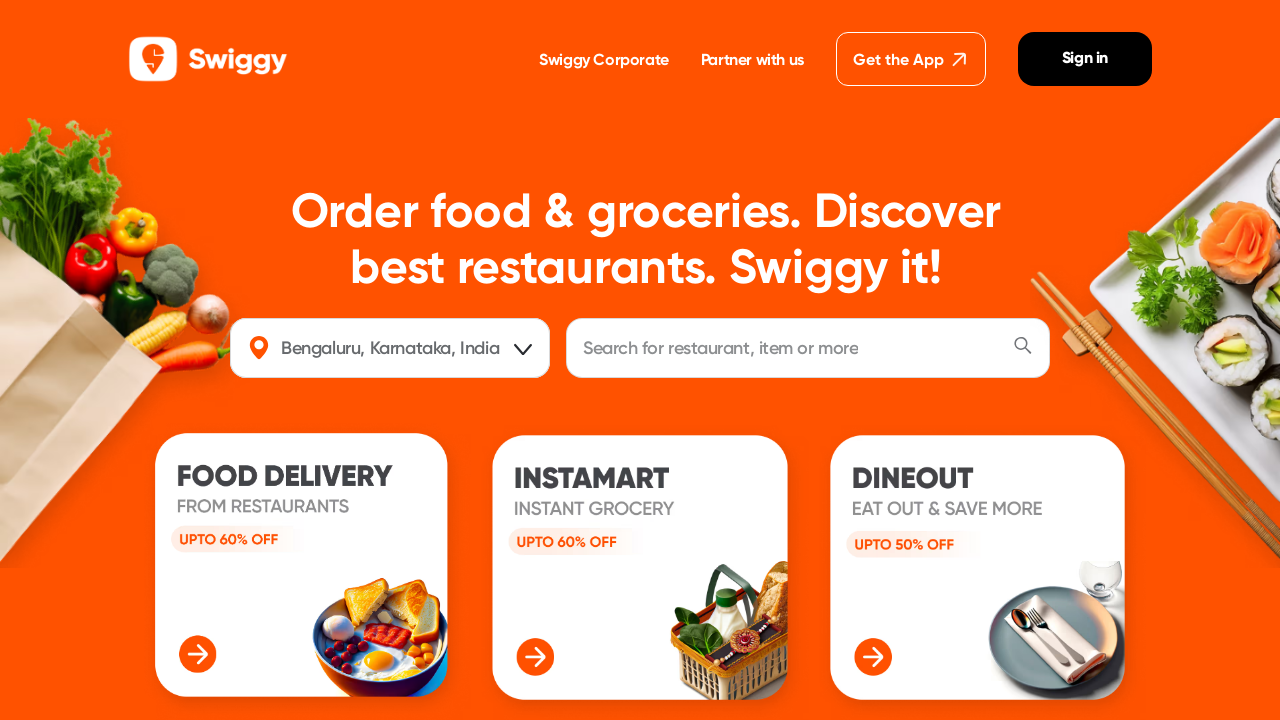

Filled location field with 'chennai' on #location
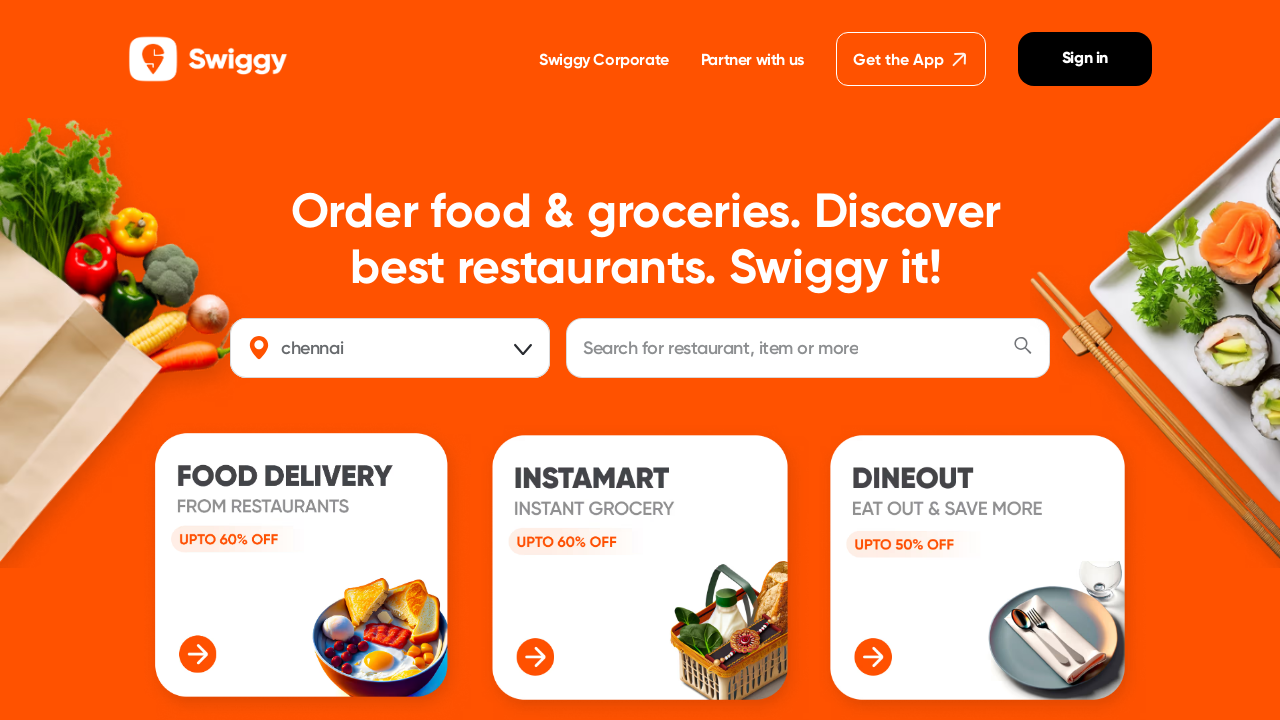

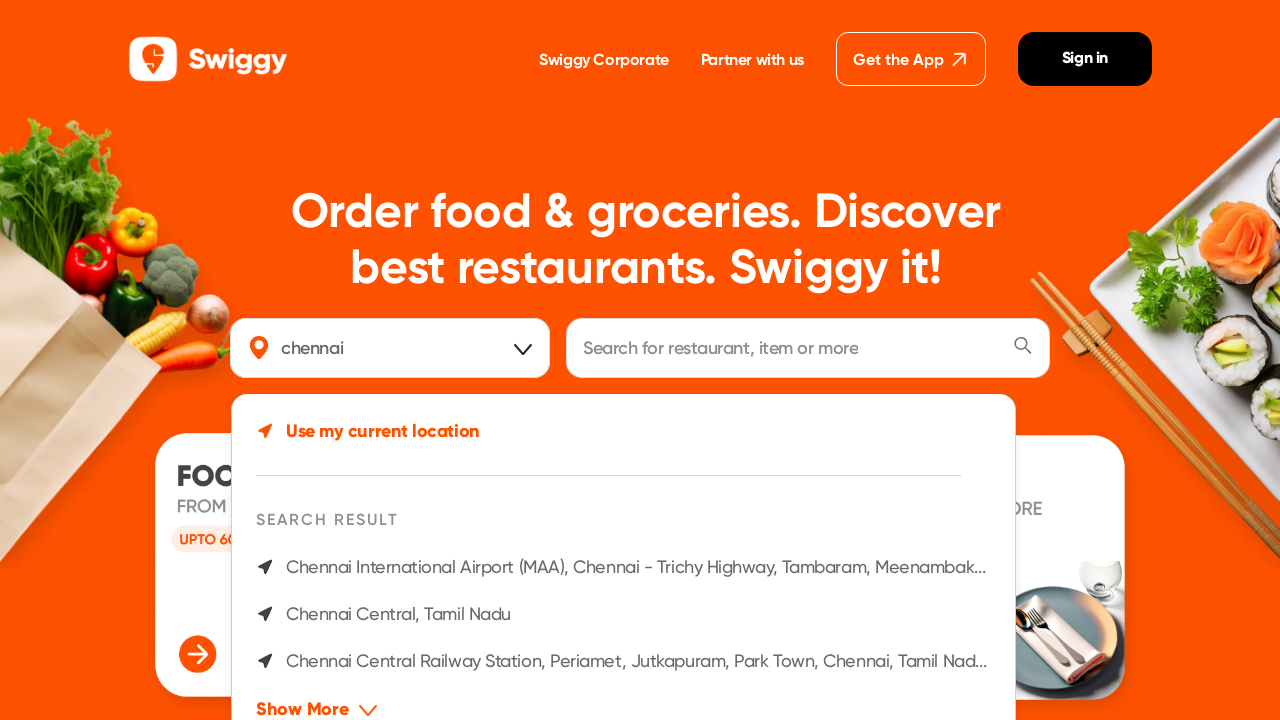